Opens the ParaBank demo banking application homepage and maximizes the browser window to verify the page loads correctly.

Starting URL: https://parabank.parasoft.com/parabank/index.htm

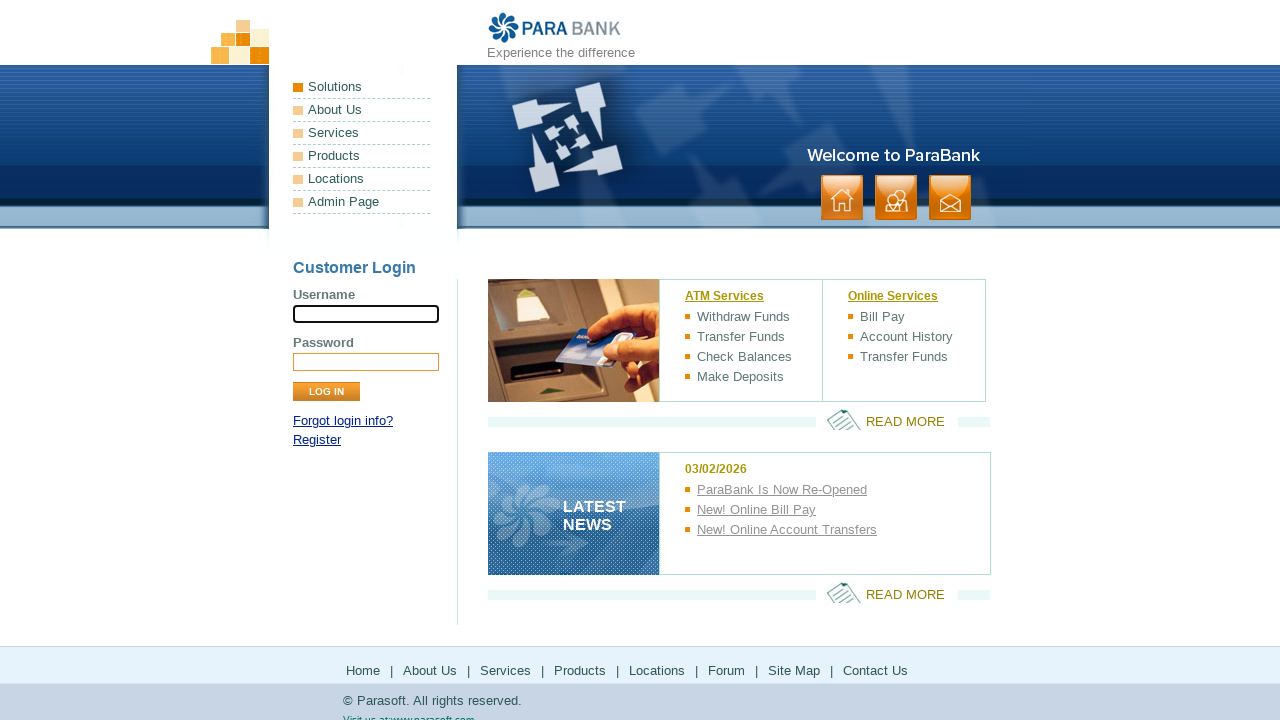

Set viewport size to 1920x1080
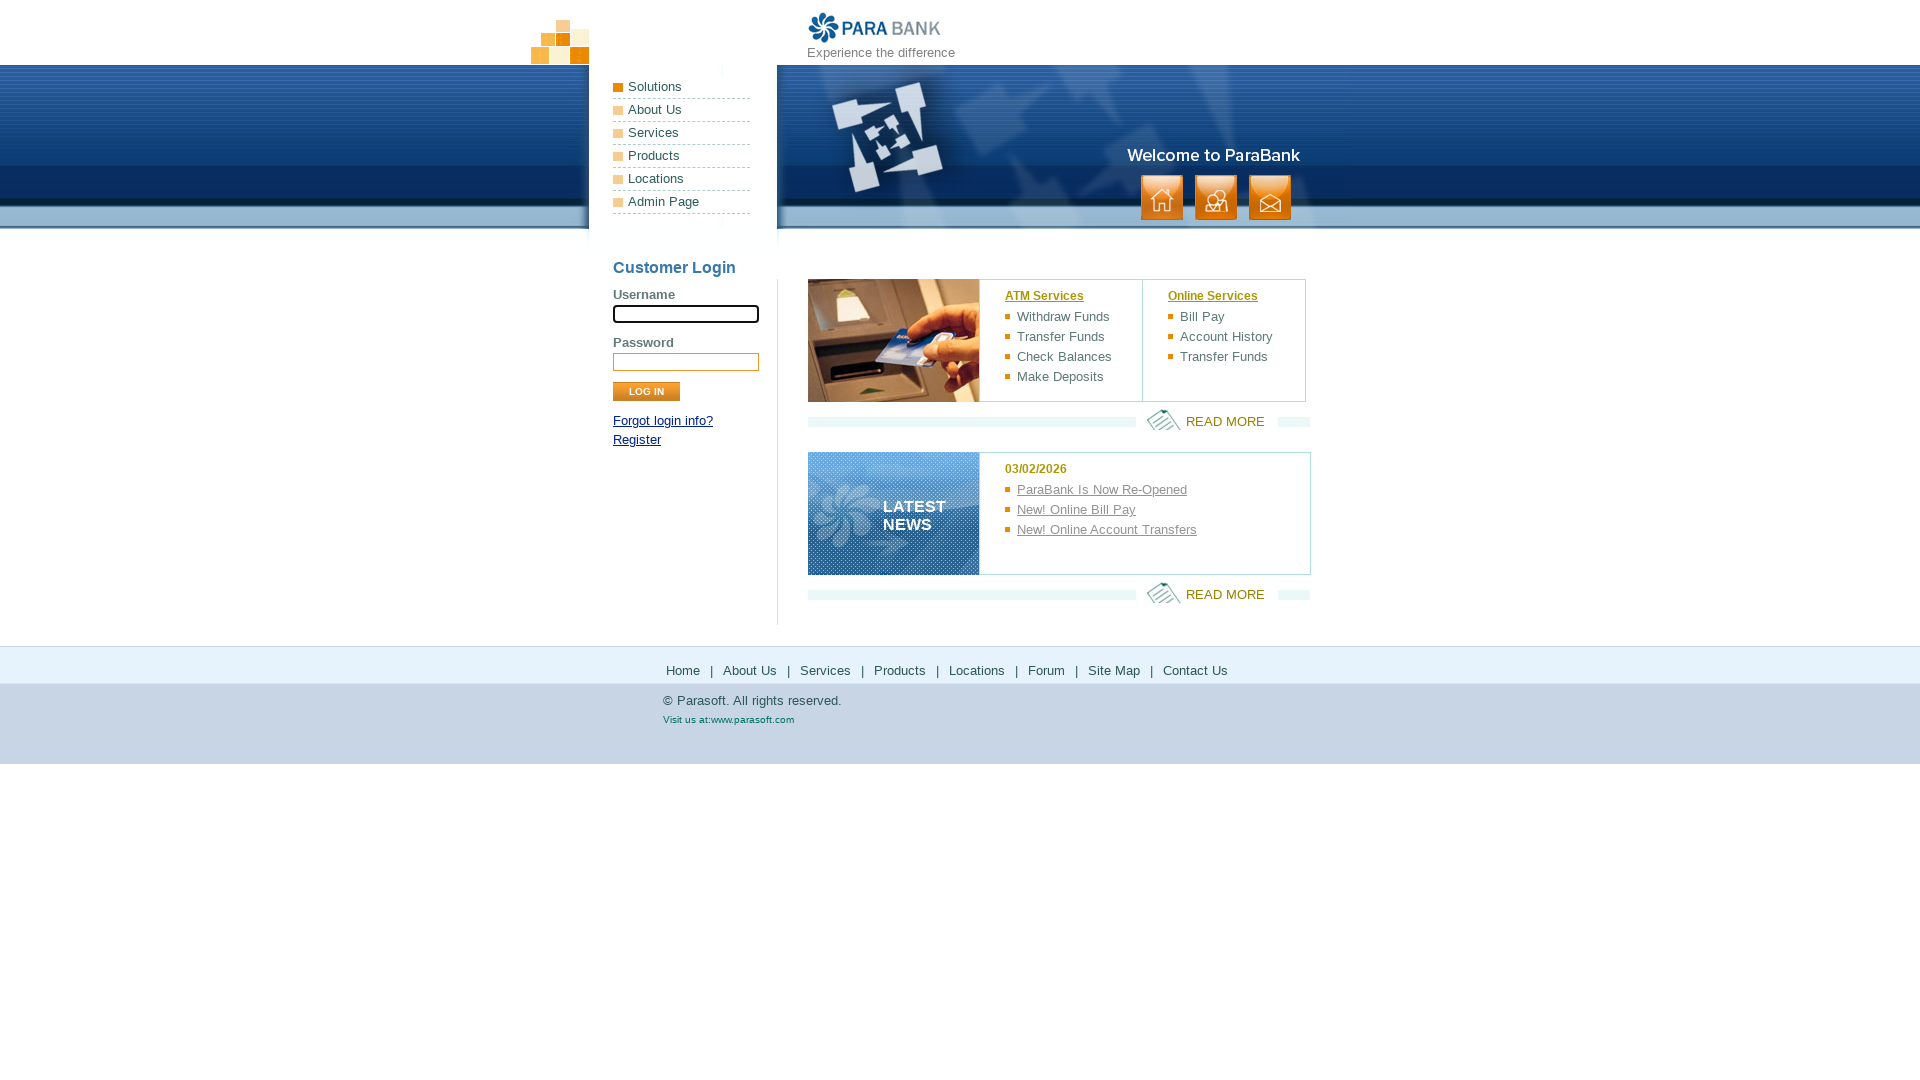

Waited for page to reach networkidle state
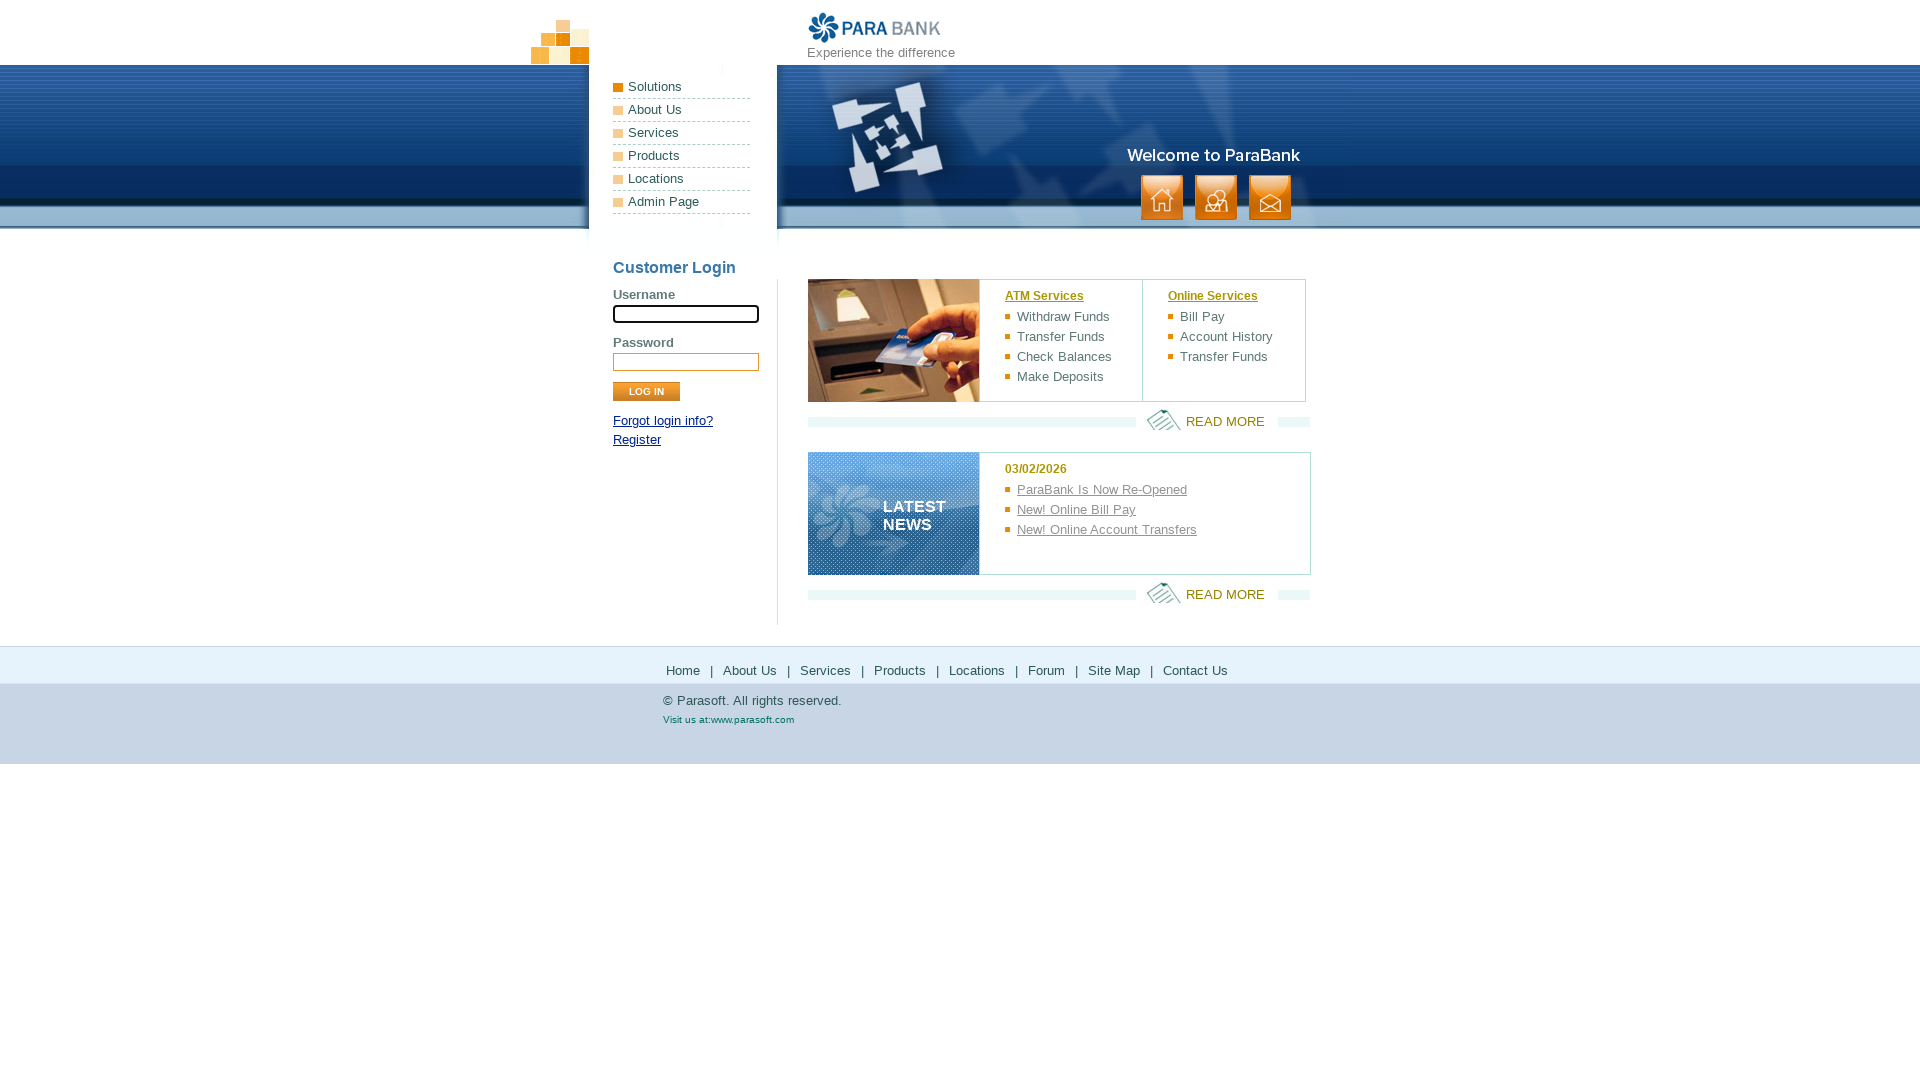

Verified login panel element is present on ParaBank homepage
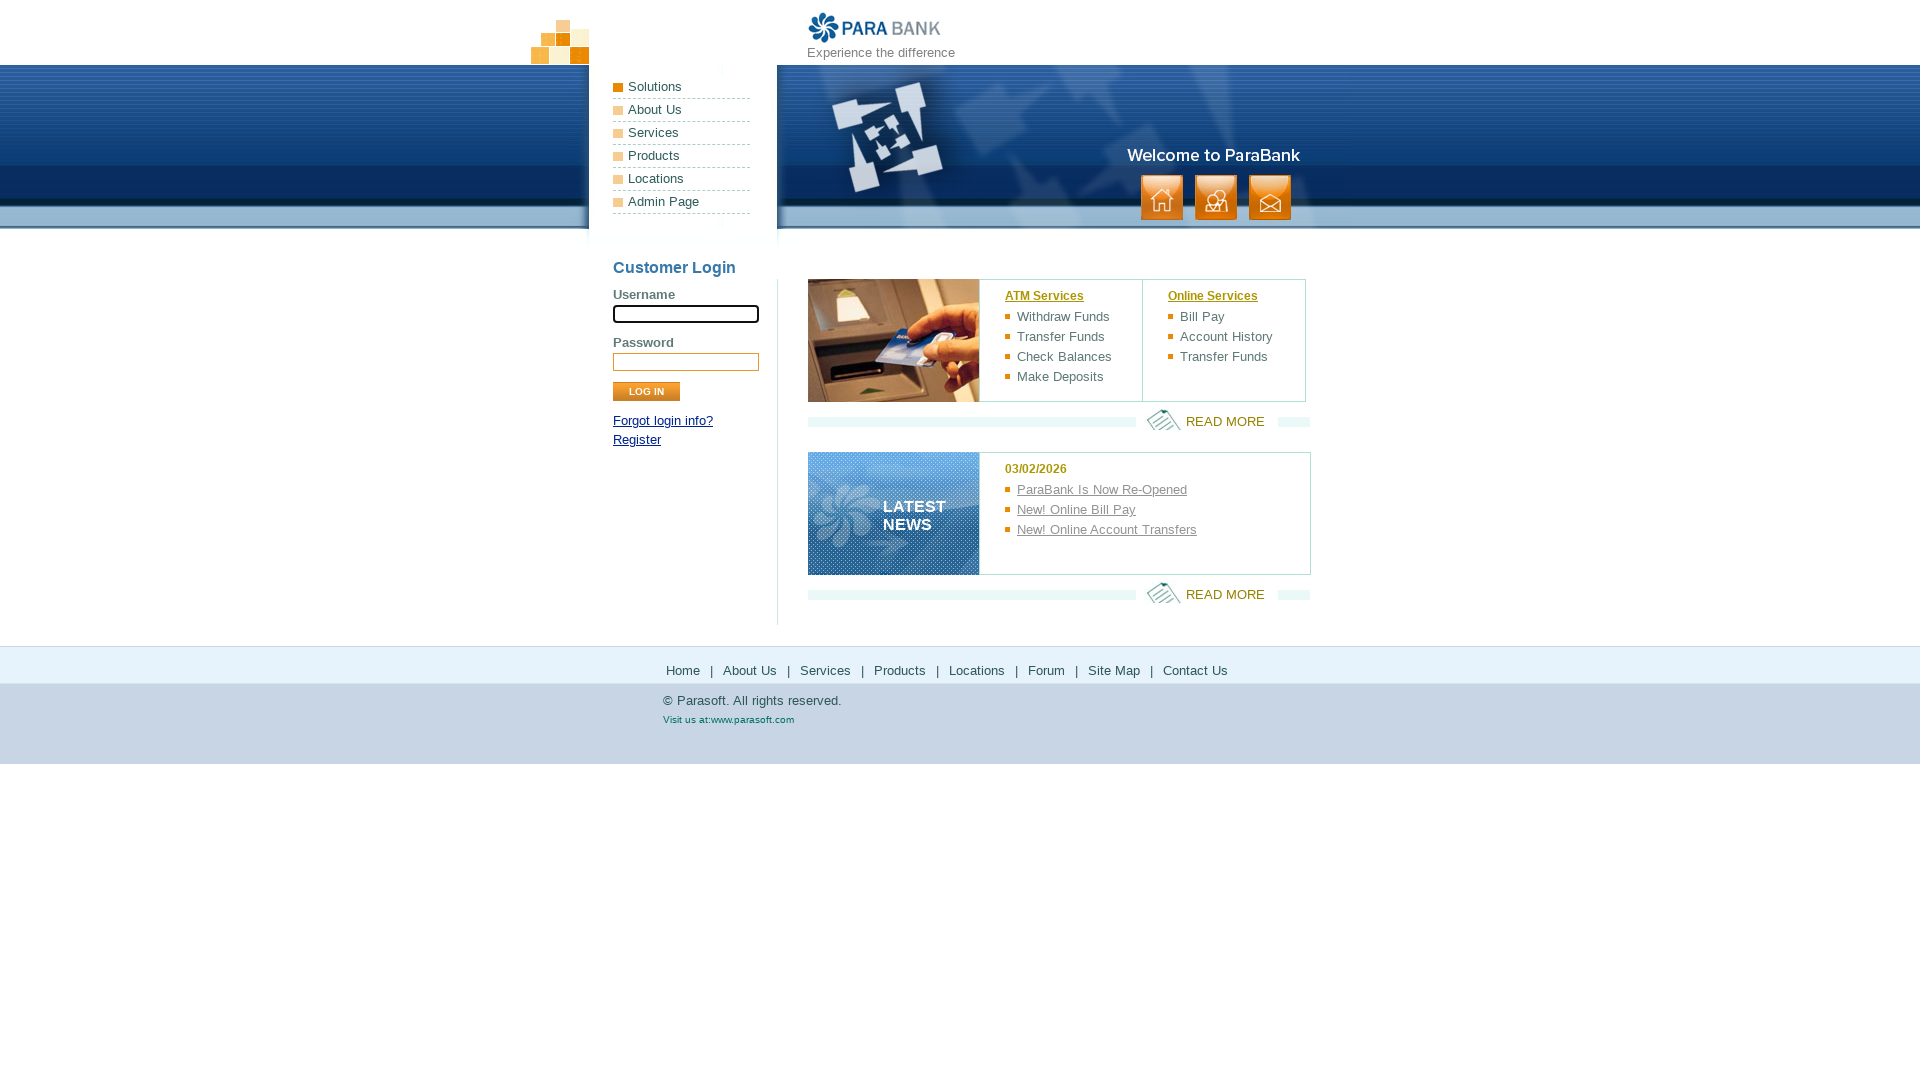

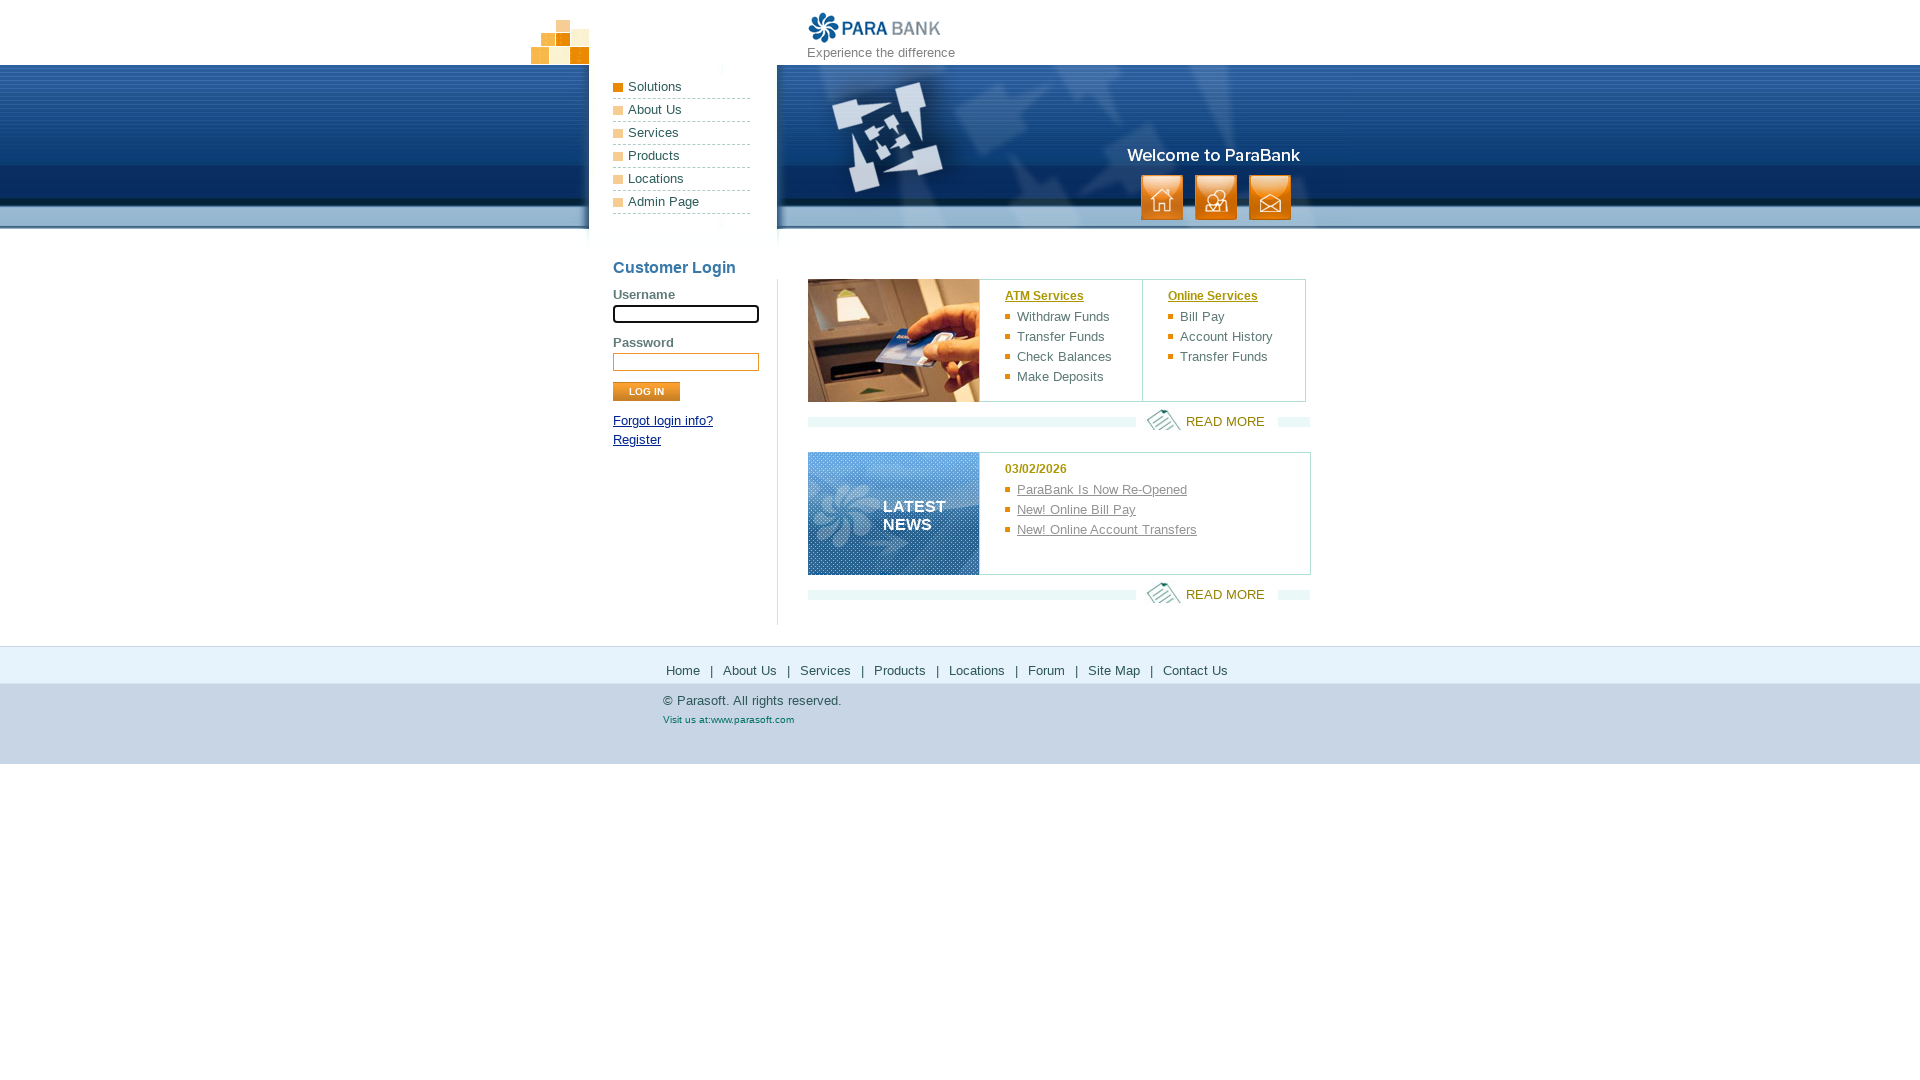